Tests the filter functionality on a product offers table by entering "Rice" in the search field and verifying that all displayed results contain "Rice" in their name.

Starting URL: https://rahulshettyacademy.com/greenkart/#/offers

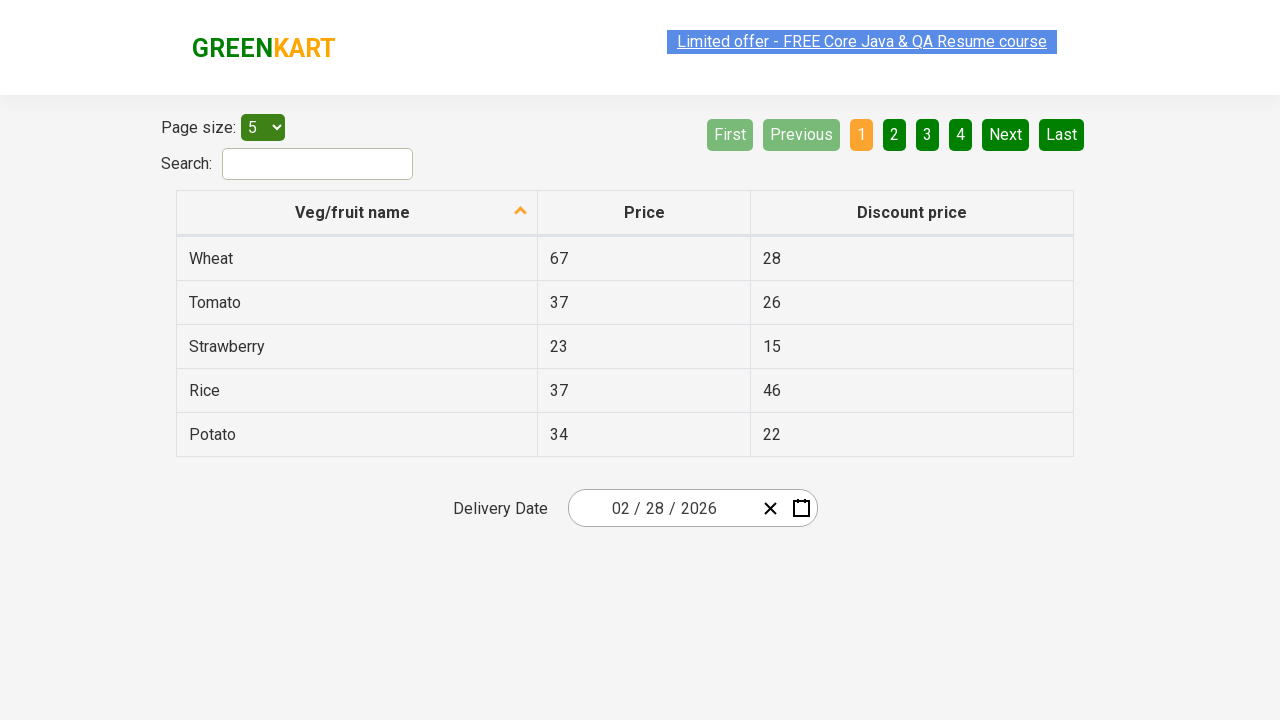

Filled search filter field with 'Rice' on #search-field
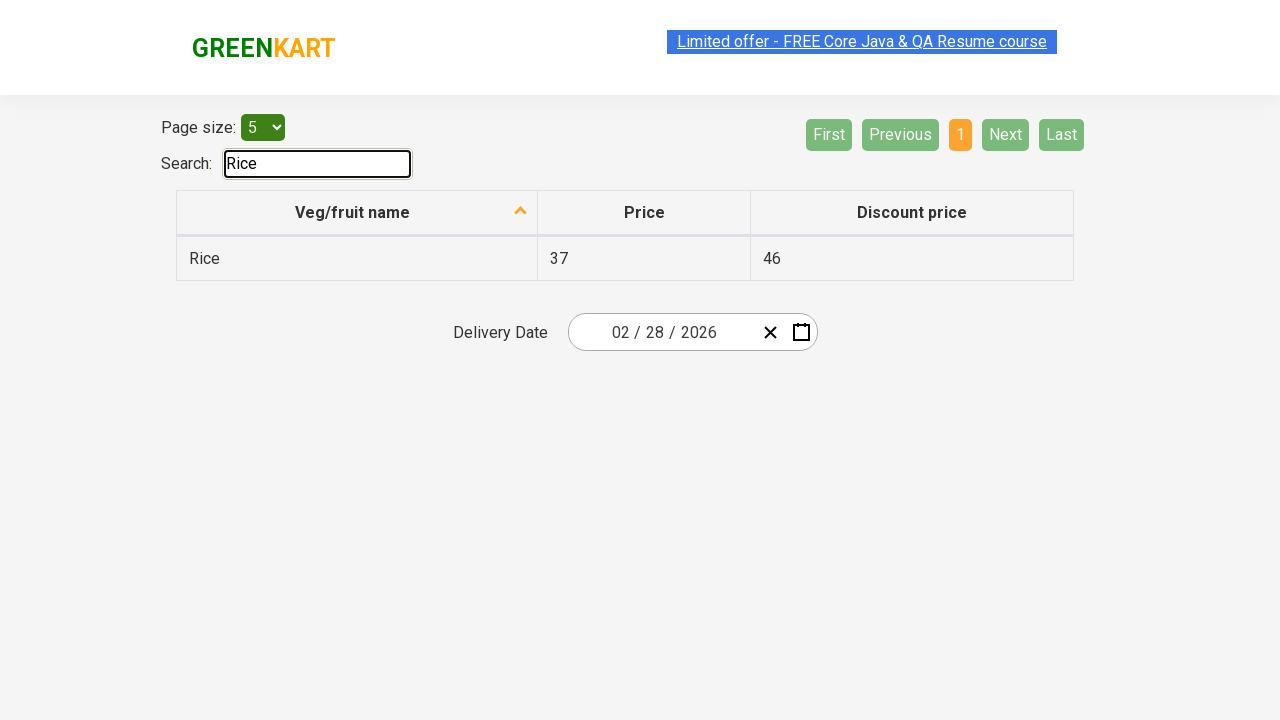

Waited for filter to apply to table
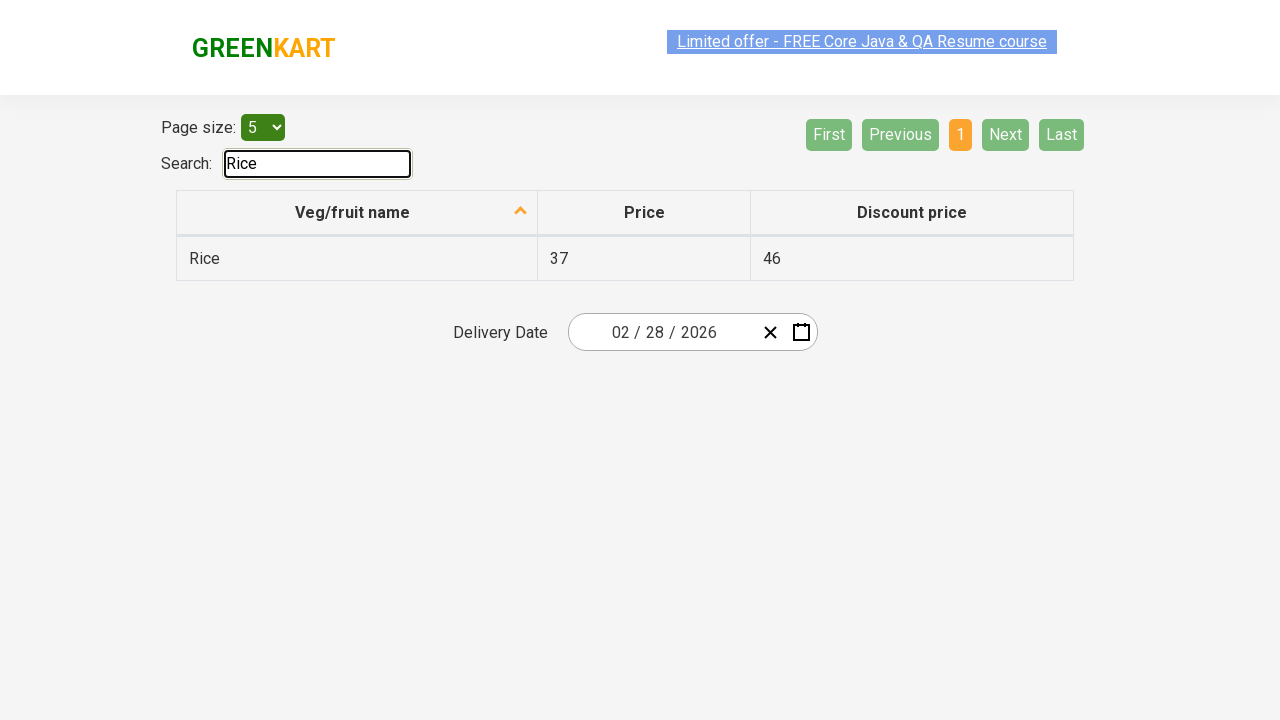

Retrieved all product names from table first column
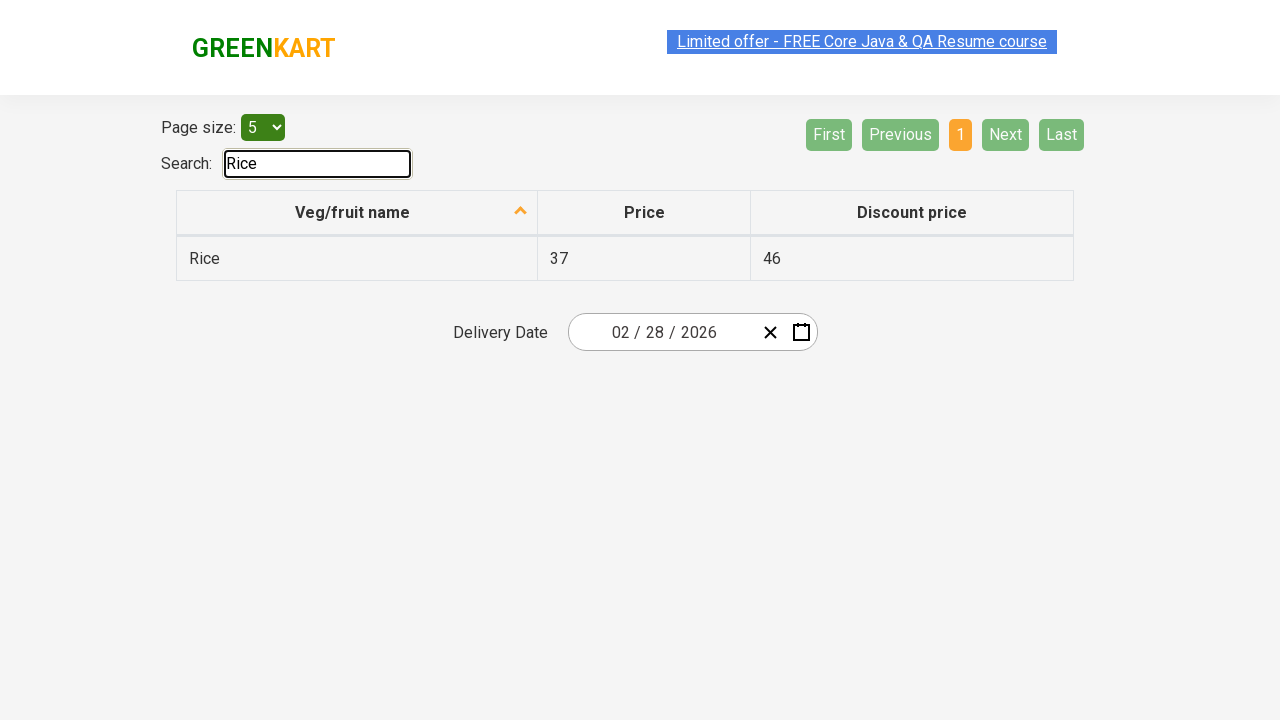

Verified product 'Rice' contains 'Rice'
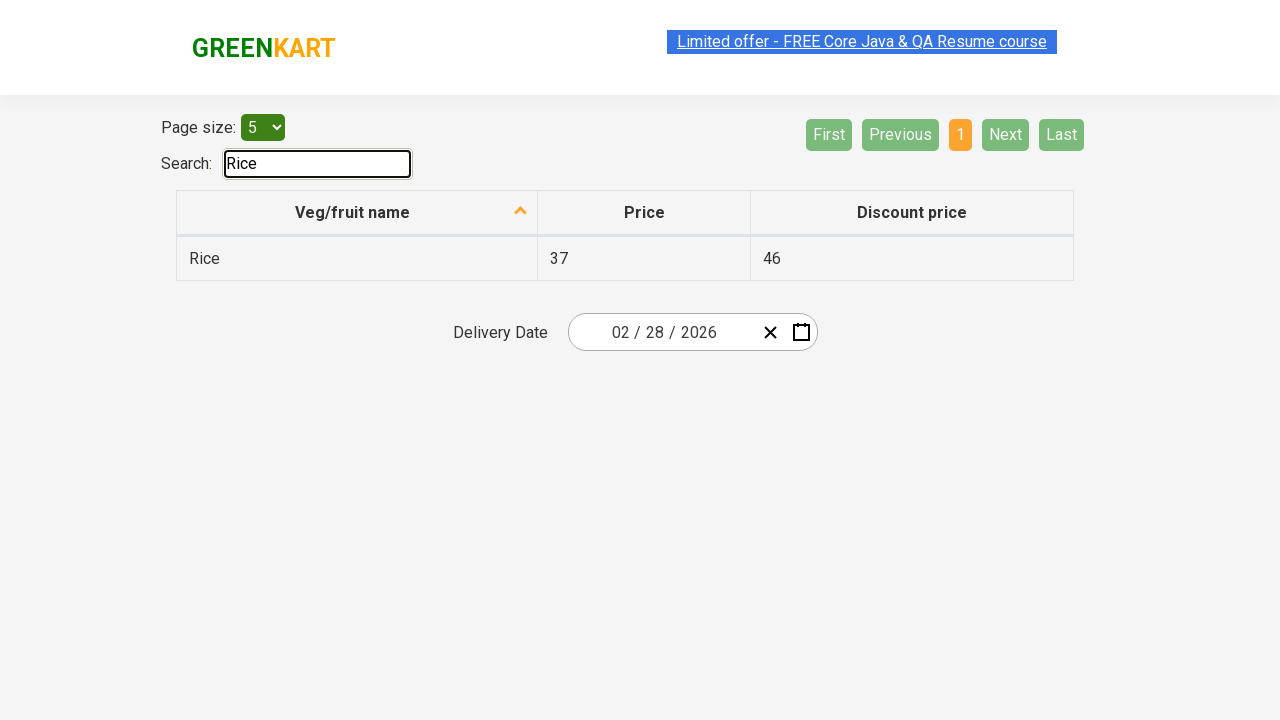

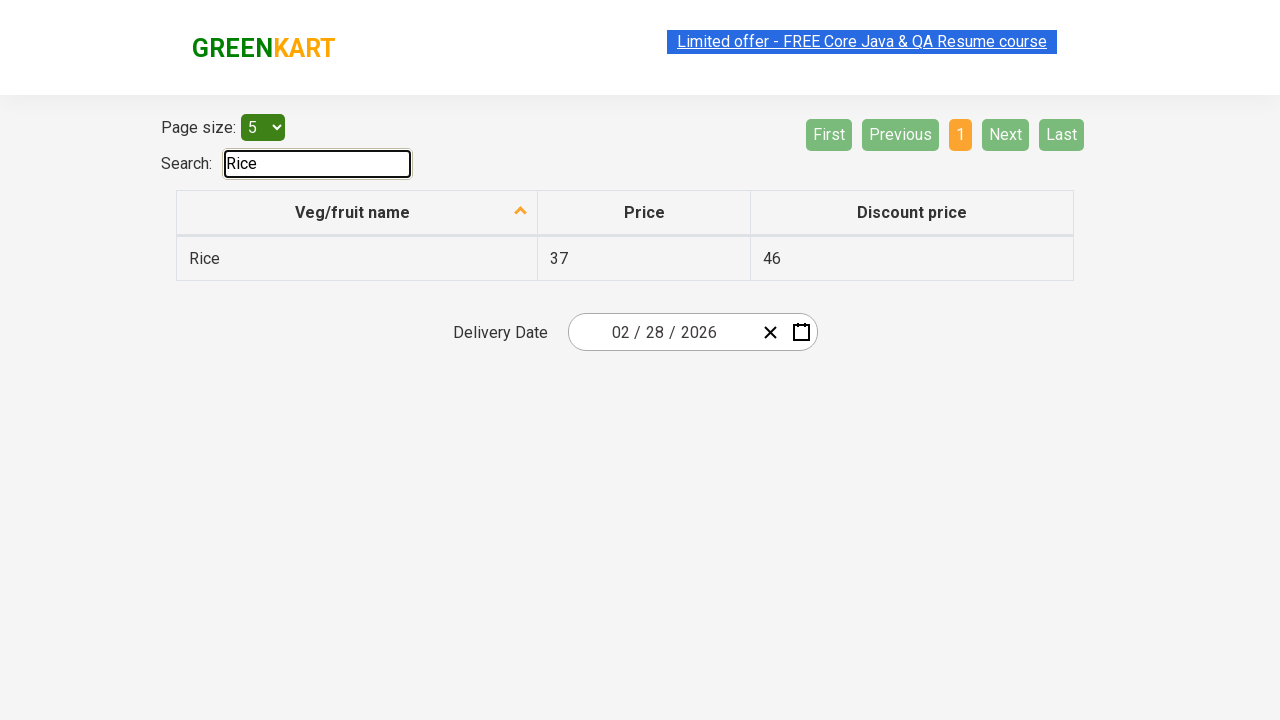